Tests scrolling to the bottom of a long page using JavaScript

Starting URL: https://bonigarcia.dev/selenium-webdriver-java/long-page.html

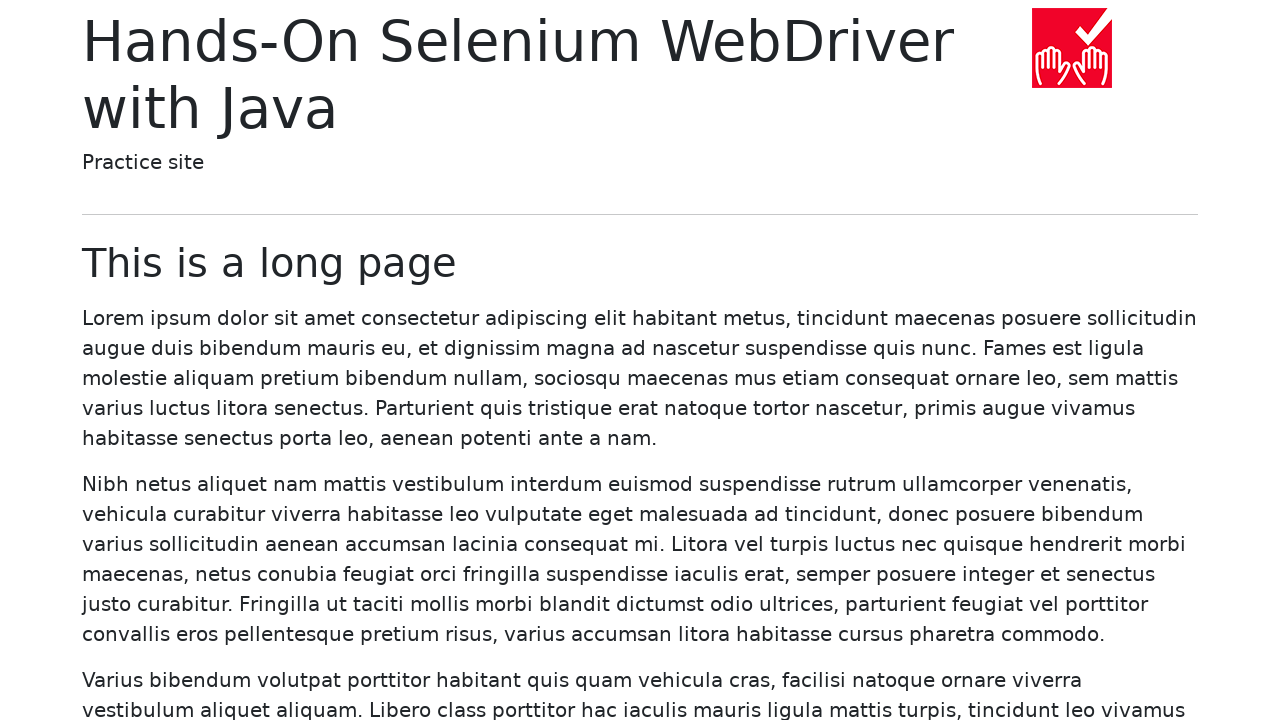

Navigated to long-page.html
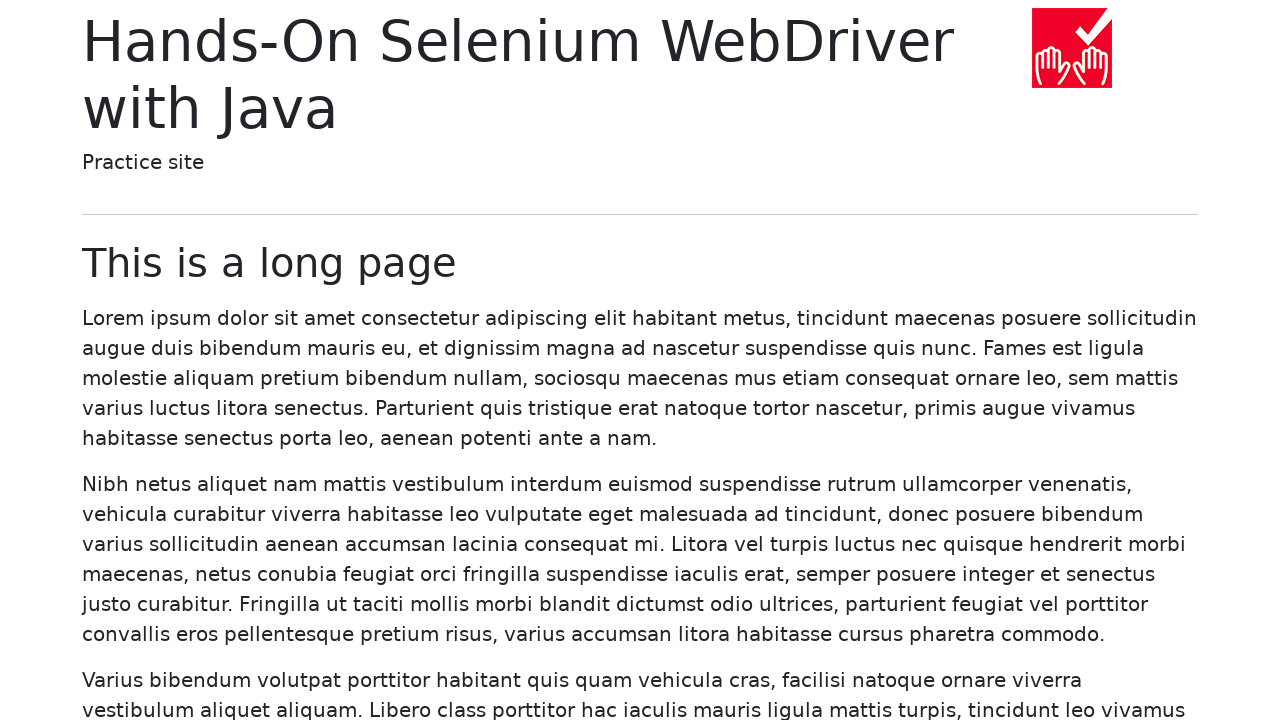

Scrolled to the bottom of the page using JavaScript
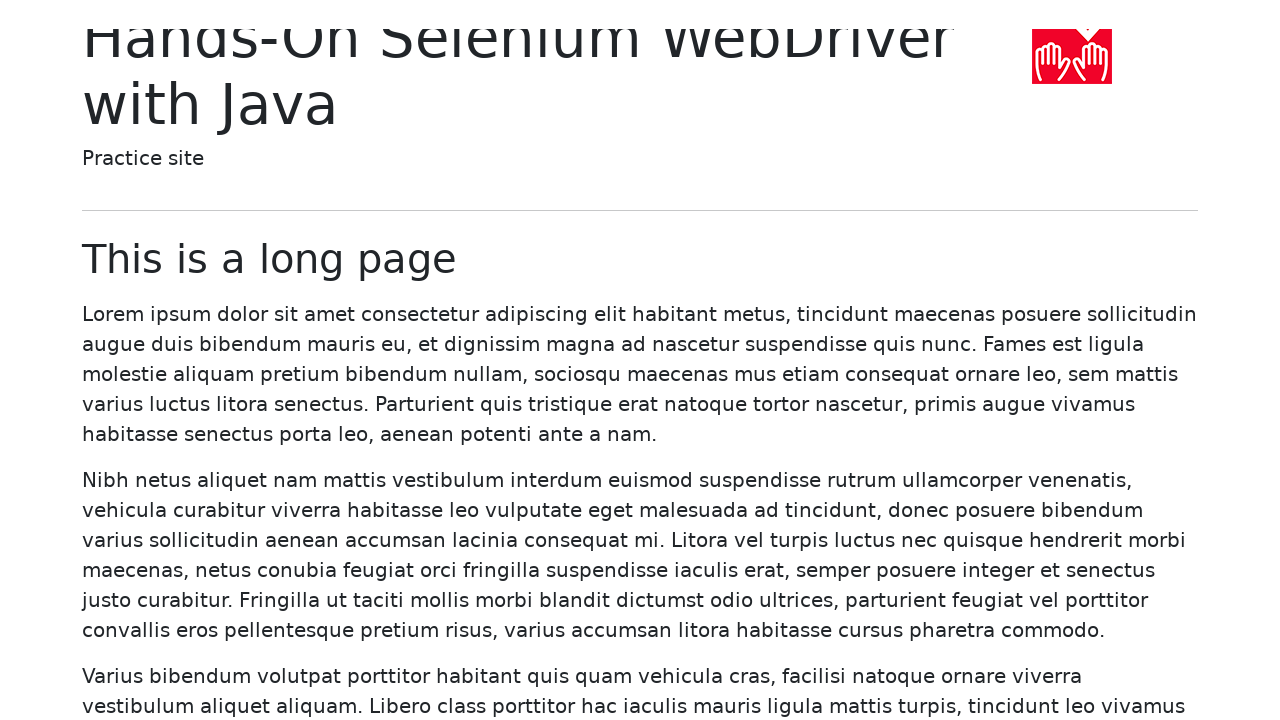

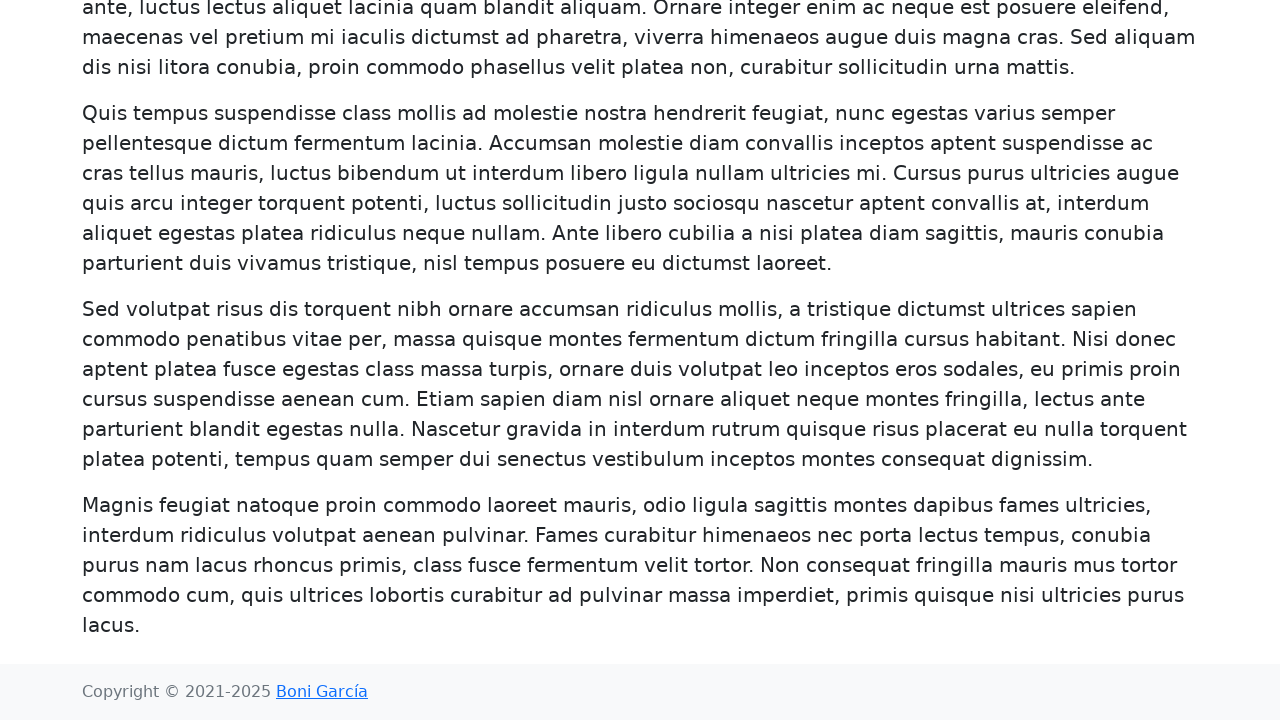